Tests window handling functionality by clicking a button that opens a new window and verifying the window switch

Starting URL: https://www.leafground.com/window.xhtml

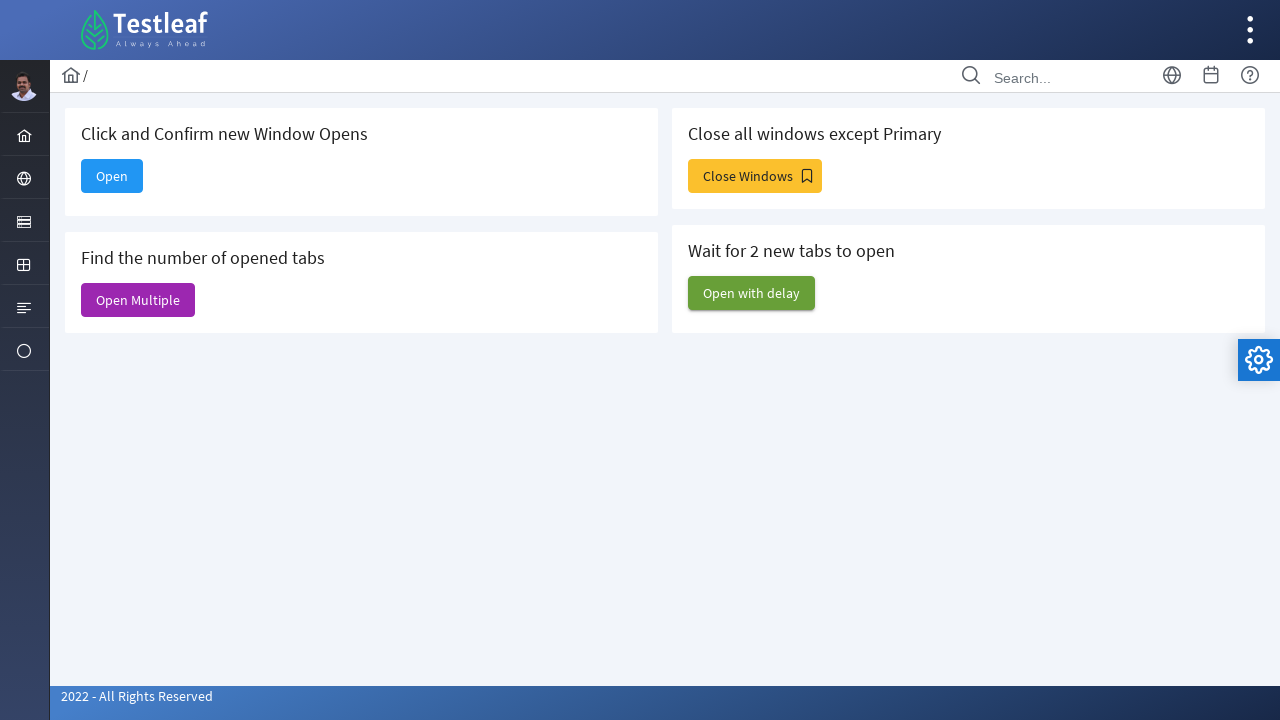

Clicked Open button to trigger new window at (112, 176) on xpath=//span[text()='Open']
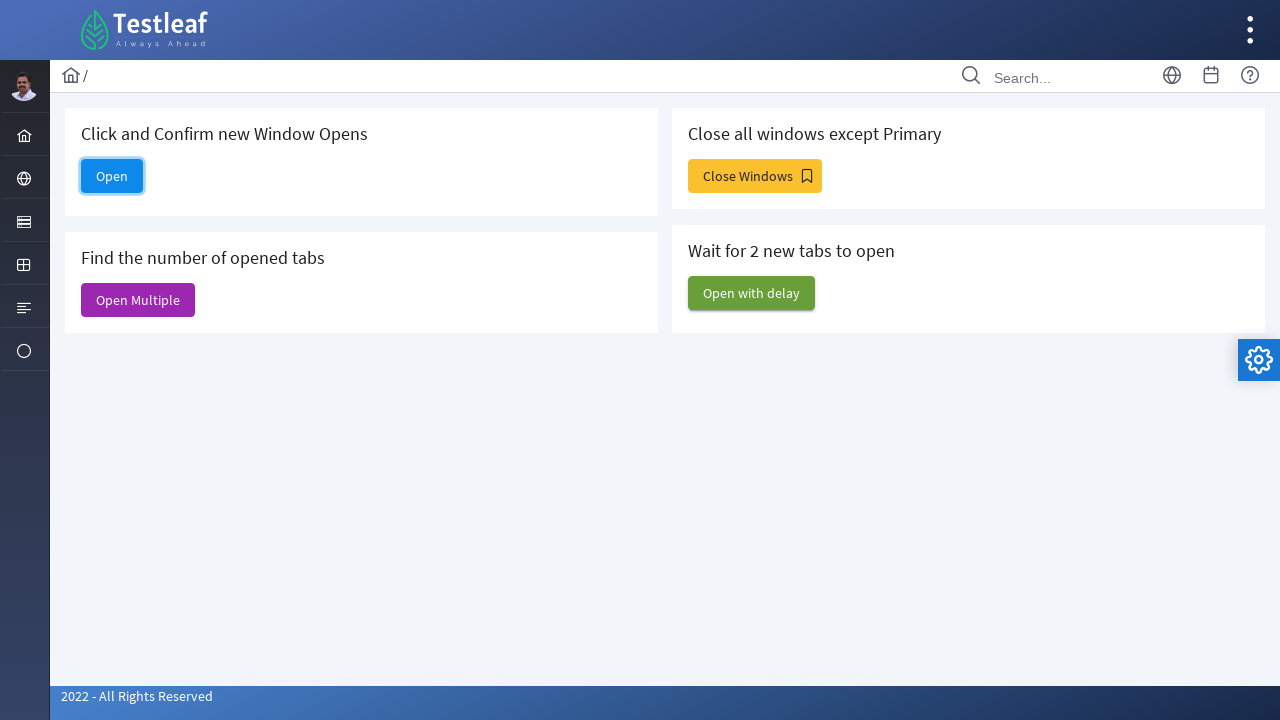

Waited for new window to open
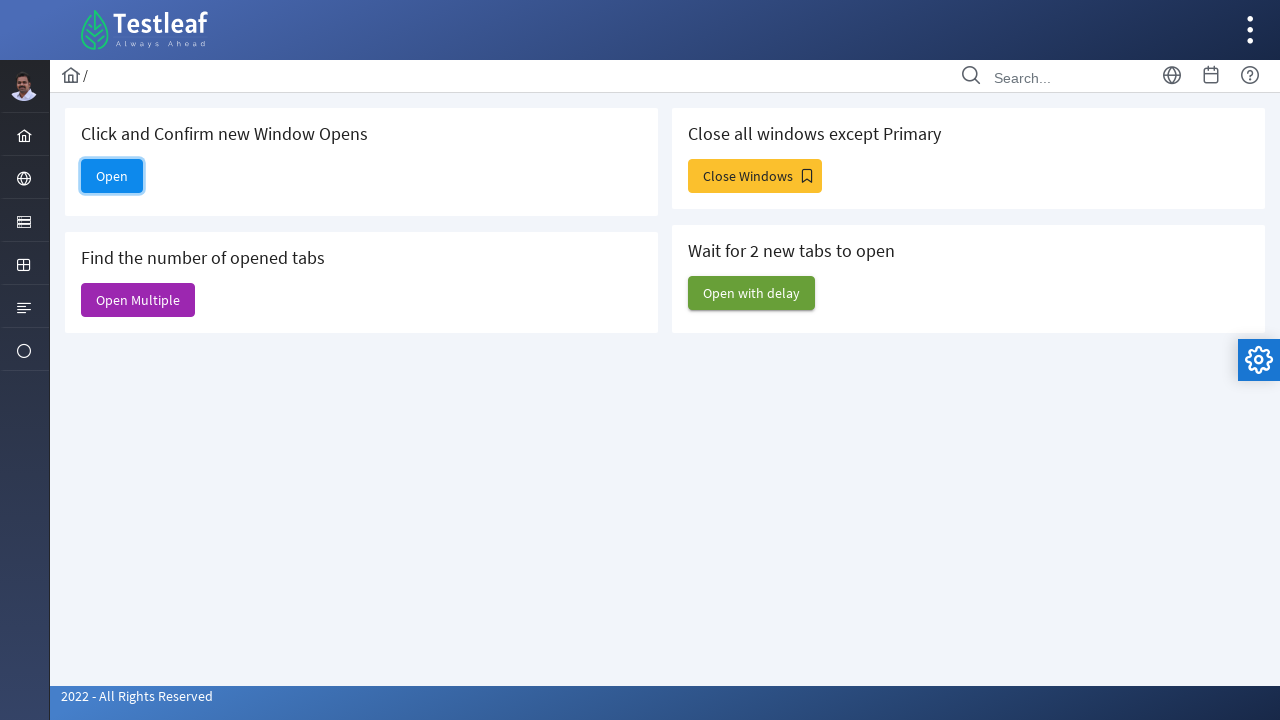

Retrieved all open pages from context
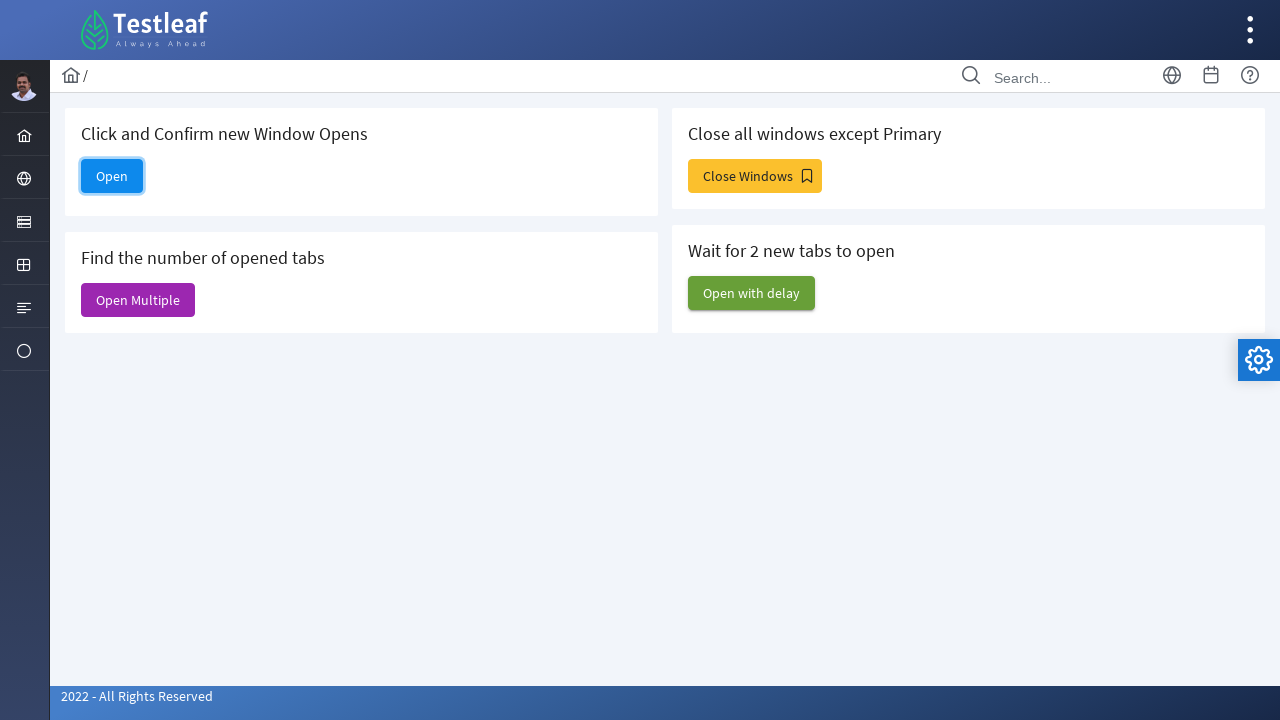

New window detected, switched to new page
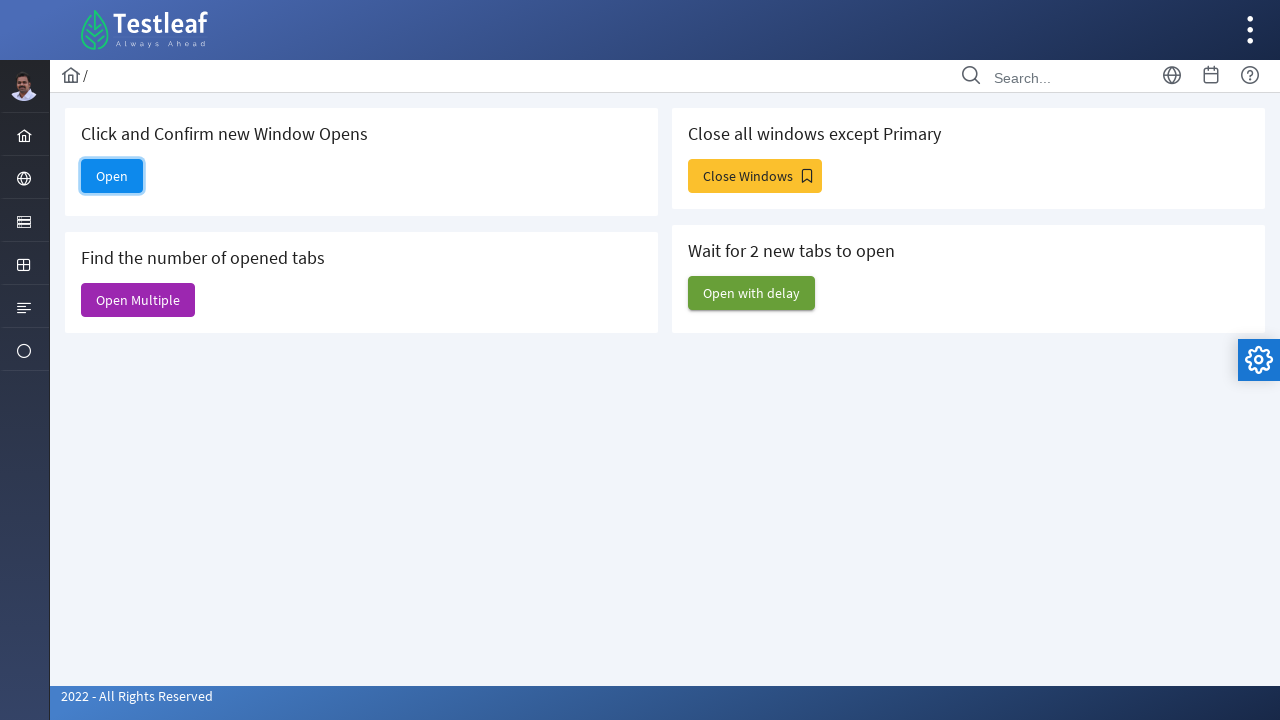

New window page load state complete
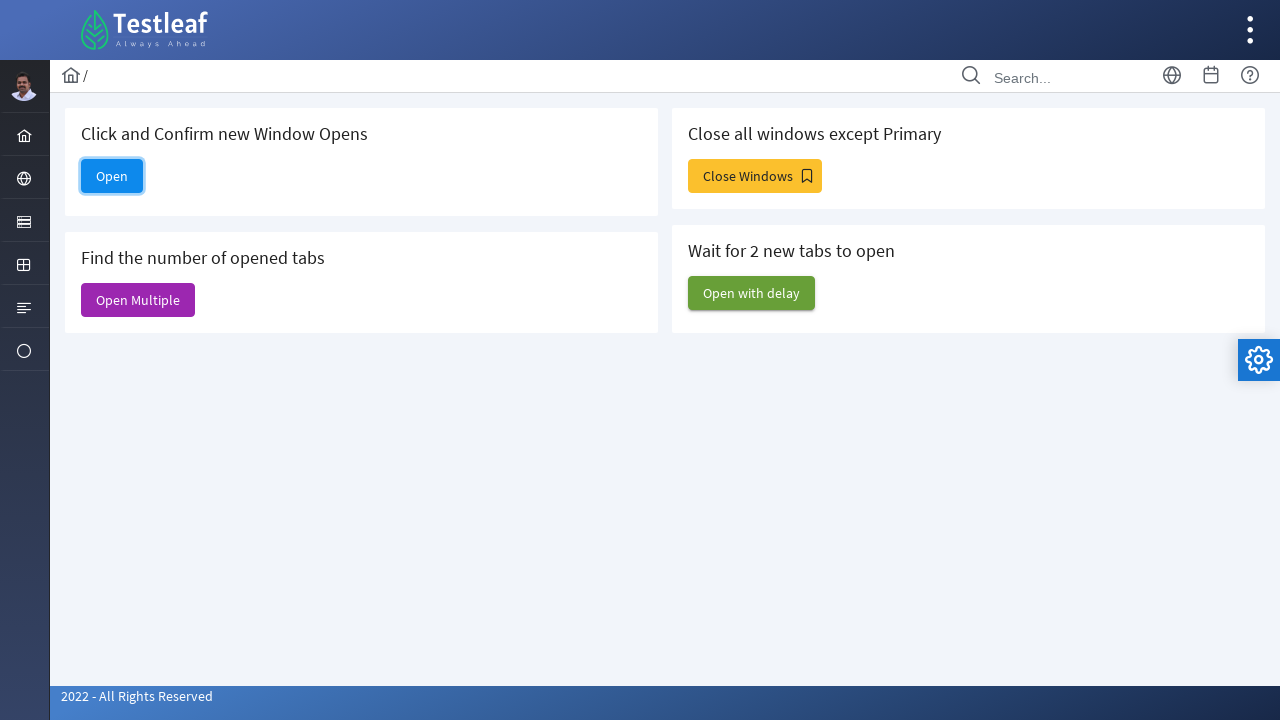

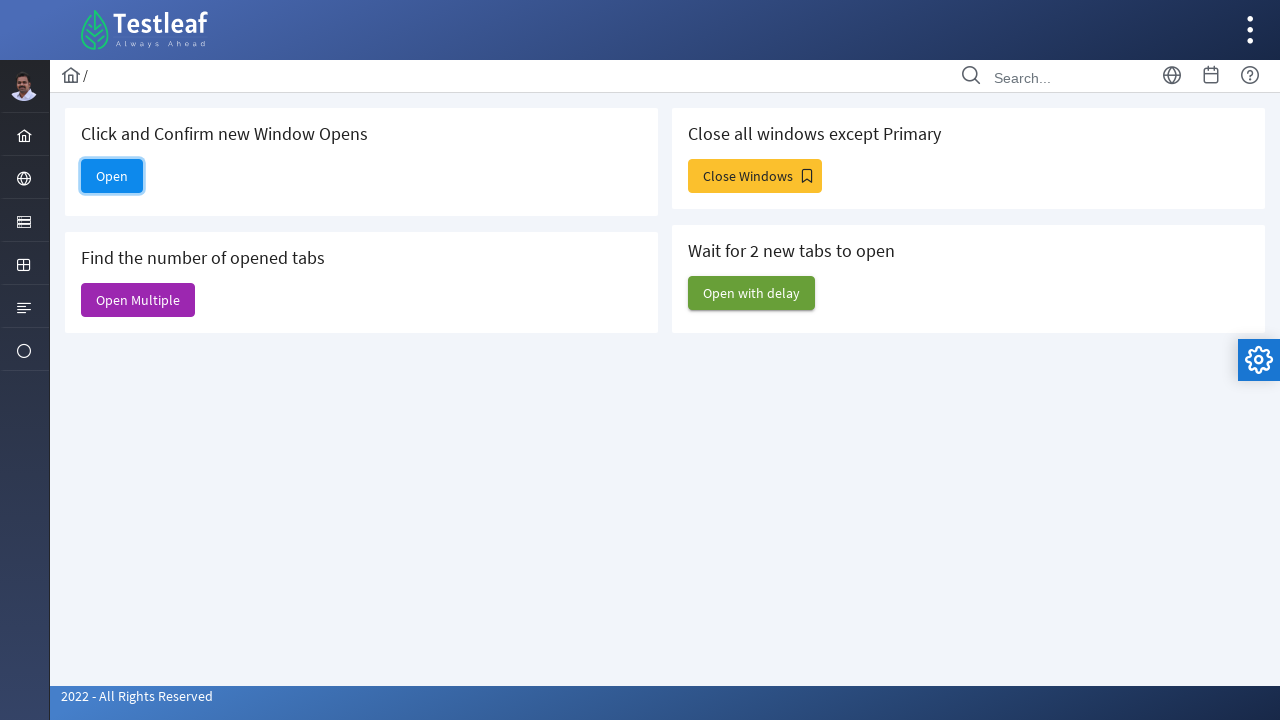